Solves a mathematical challenge by extracting a value from an element attribute, calculating a result, and submitting the form with checkboxes

Starting URL: http://suninjuly.github.io/get_attribute.html

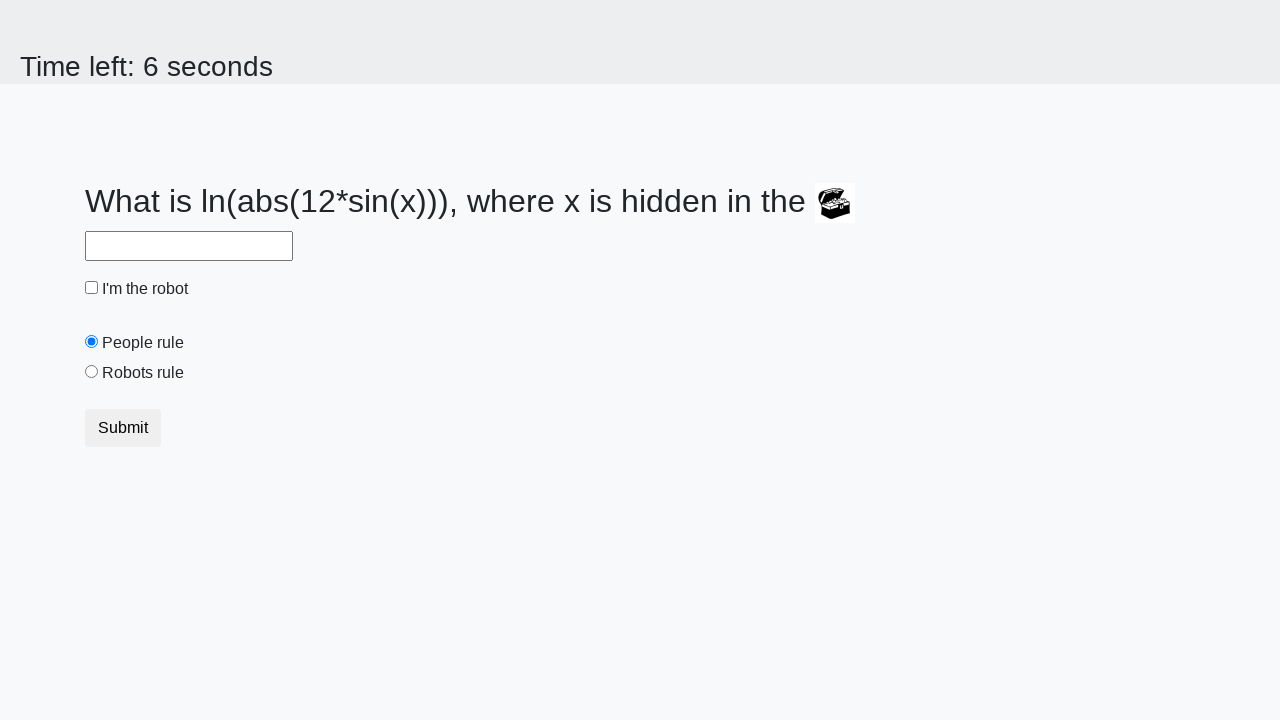

Located treasure element with ID 'treasure'
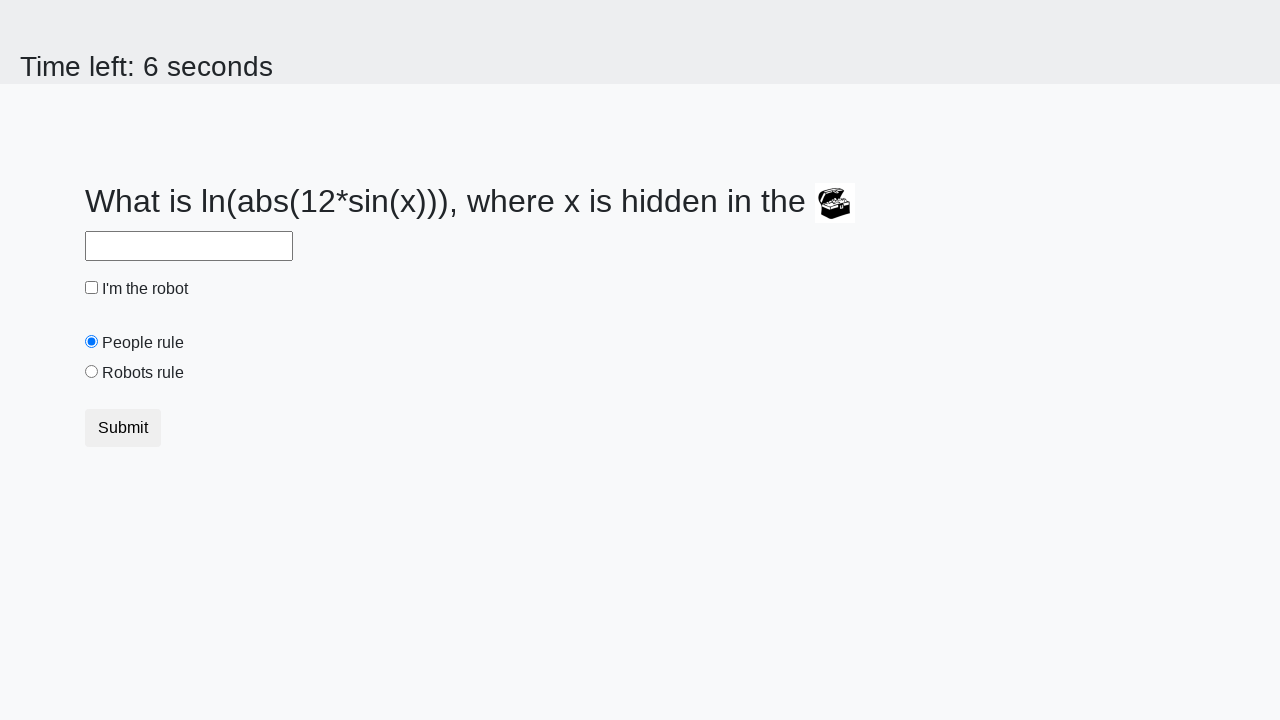

Extracted 'valuex' attribute from treasure element: 695
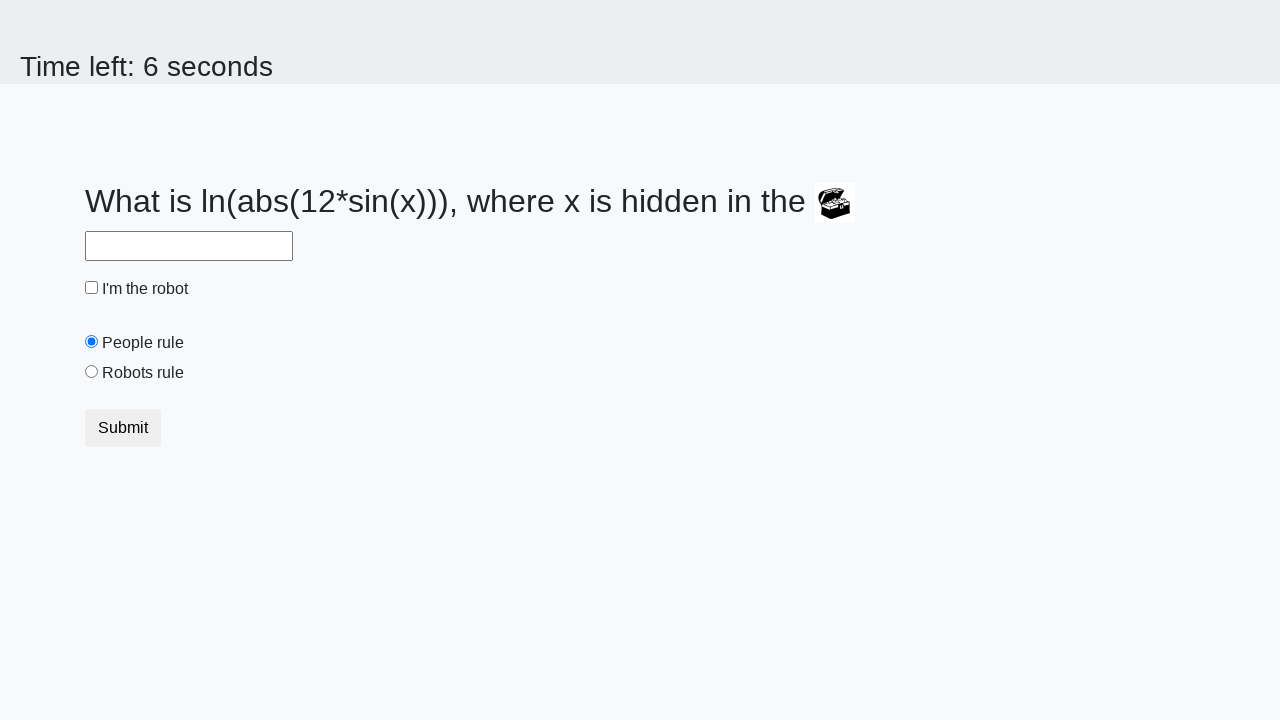

Calculated mathematical result using formula: 2.054636893663464
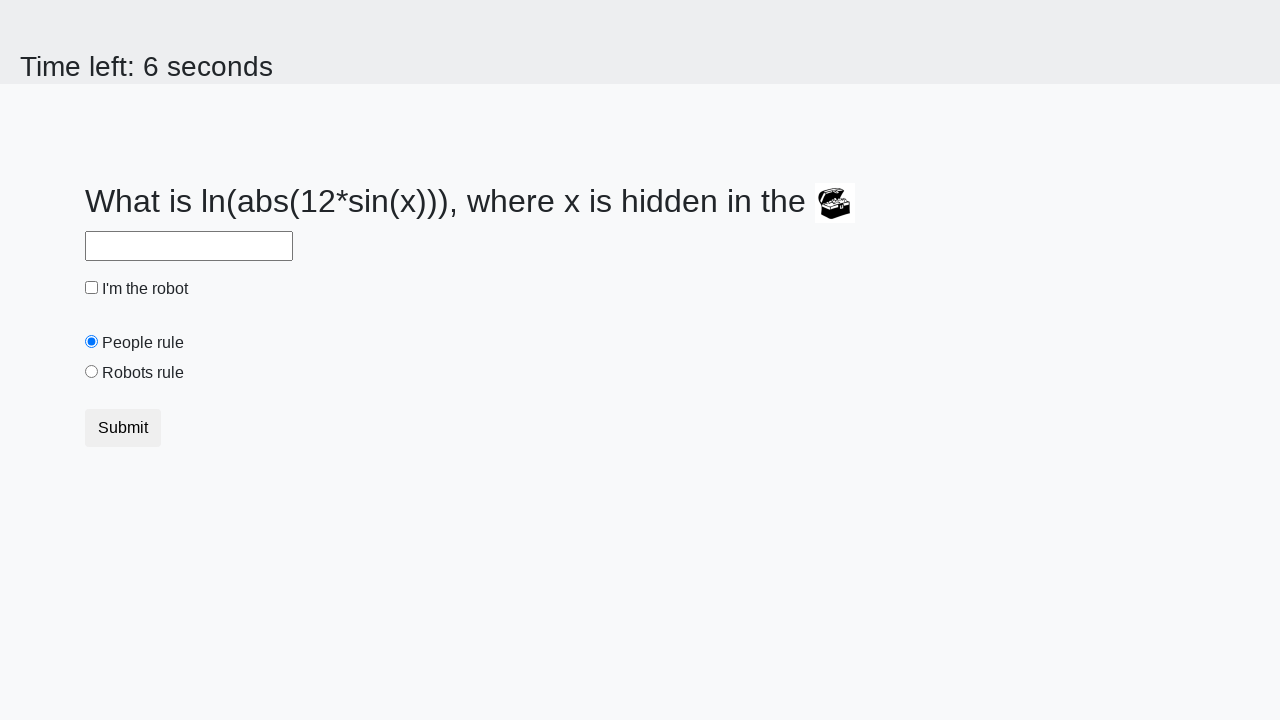

Filled answer field with calculated value: 2.054636893663464 on #answer
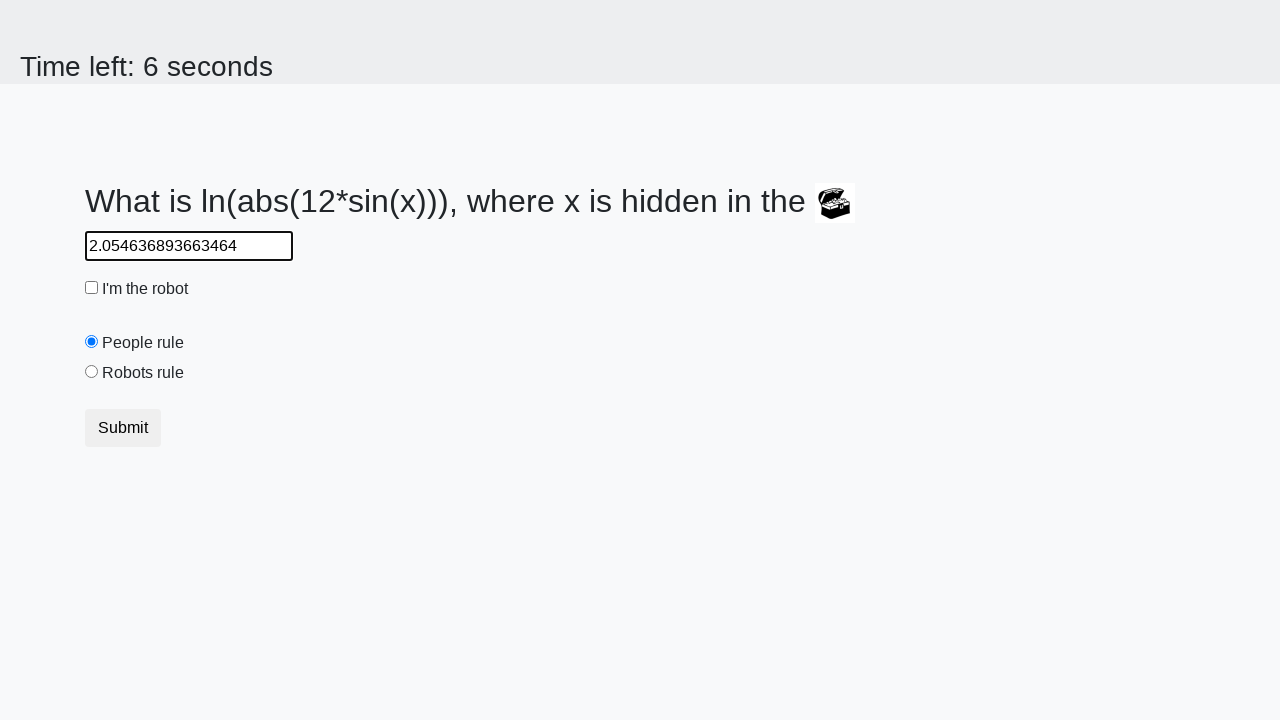

Checked the robot checkbox at (92, 288) on #robotCheckbox
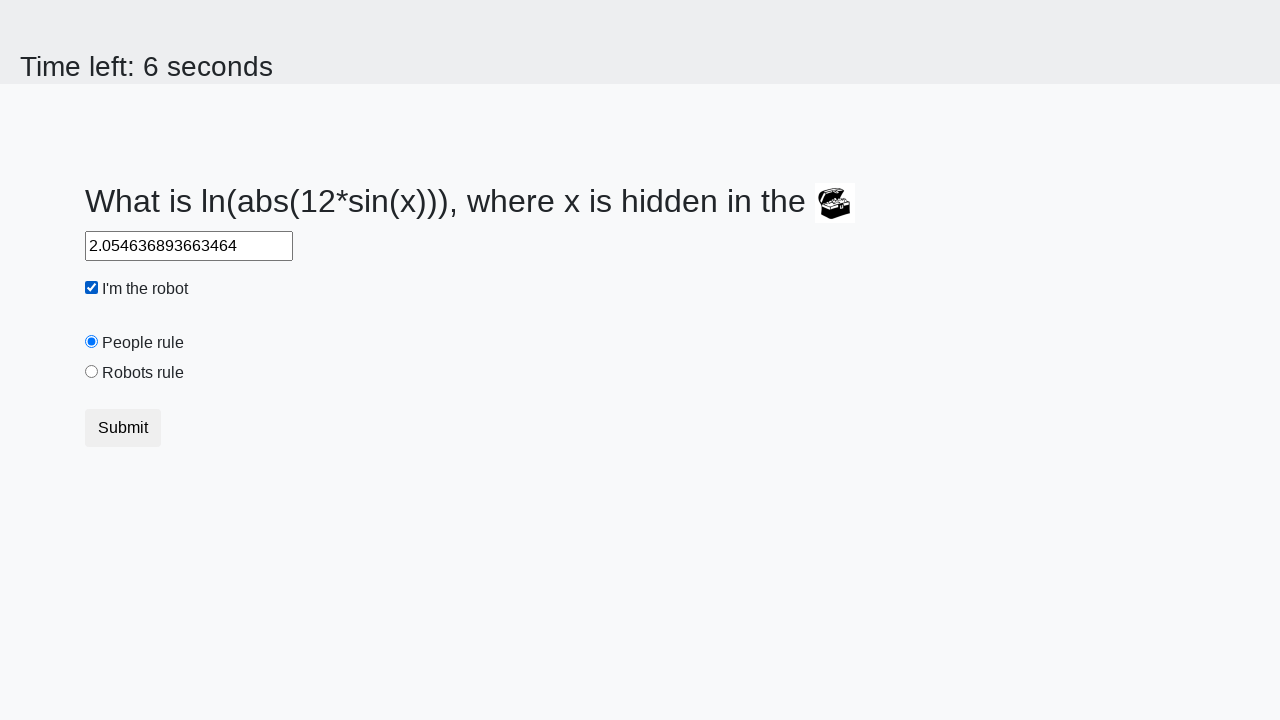

Selected the robots rule radio button at (92, 372) on #robotsRule
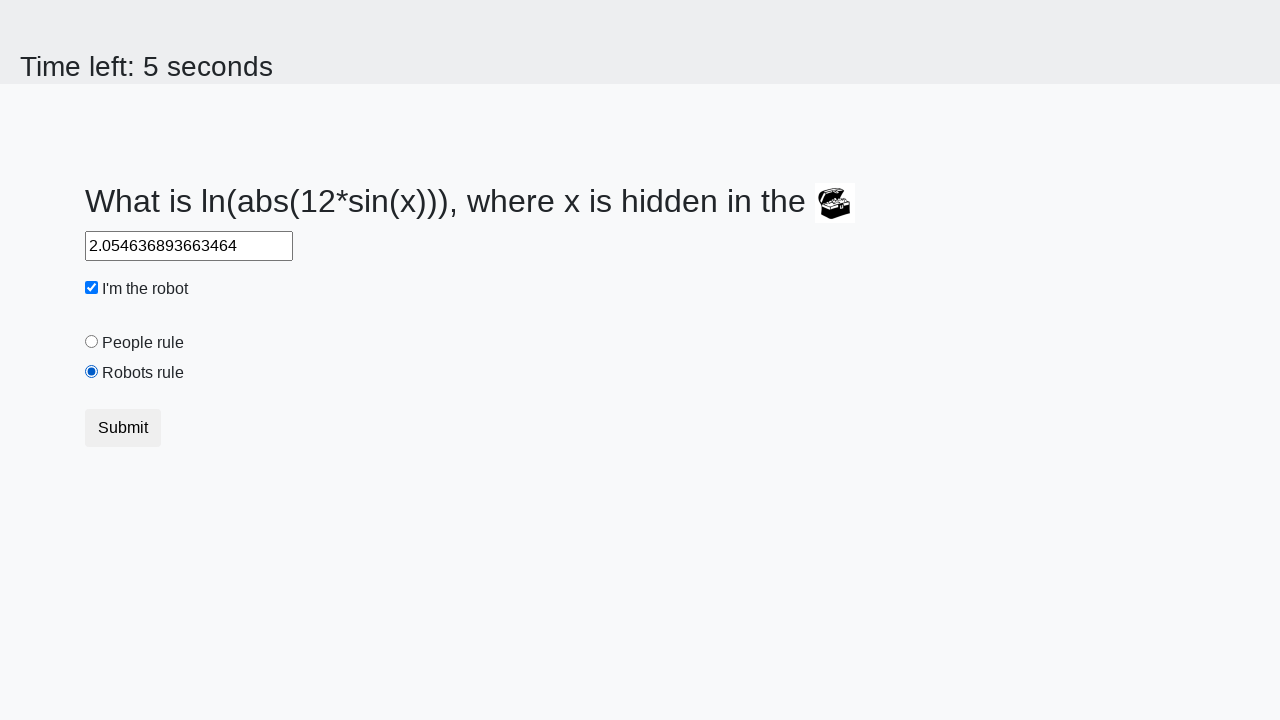

Clicked Submit button to complete the challenge at (123, 428) on xpath=//button[text()='Submit']
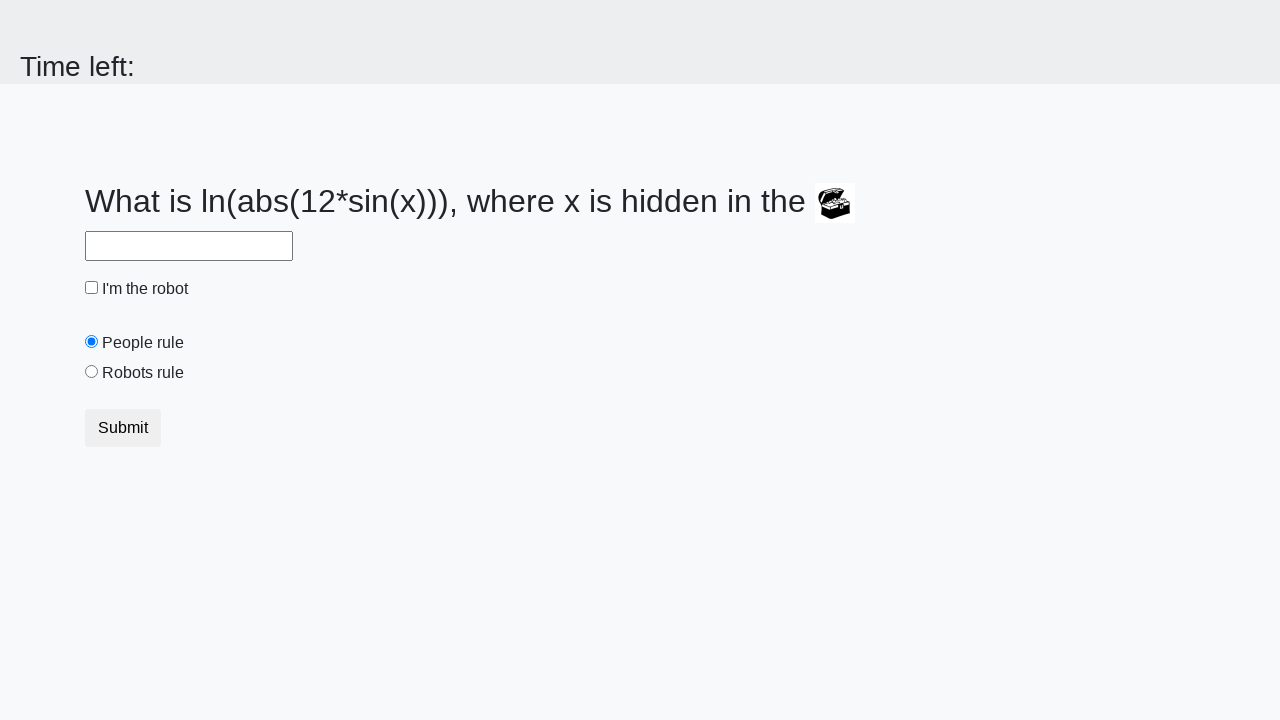

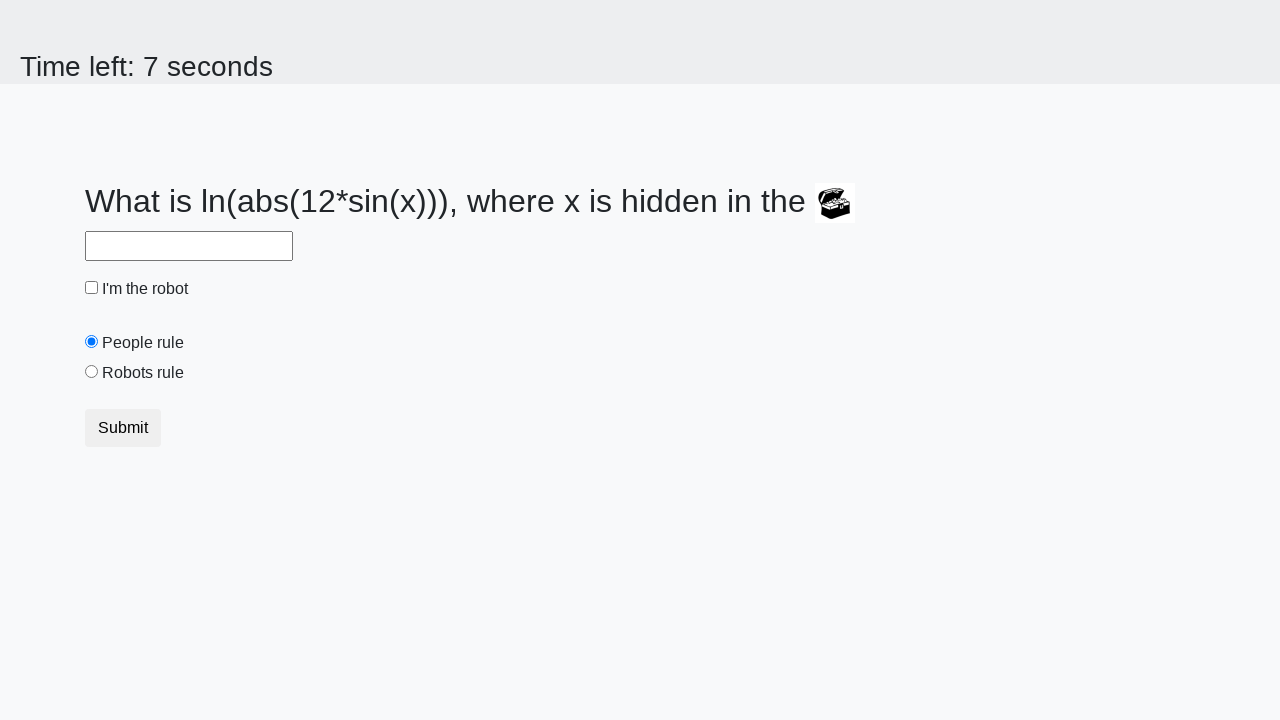